Tests opting out of A/B tests by adding an opt-out cookie after visiting the page, then refreshing to verify the page shows "No A/B Test" heading.

Starting URL: http://the-internet.herokuapp.com/abtest

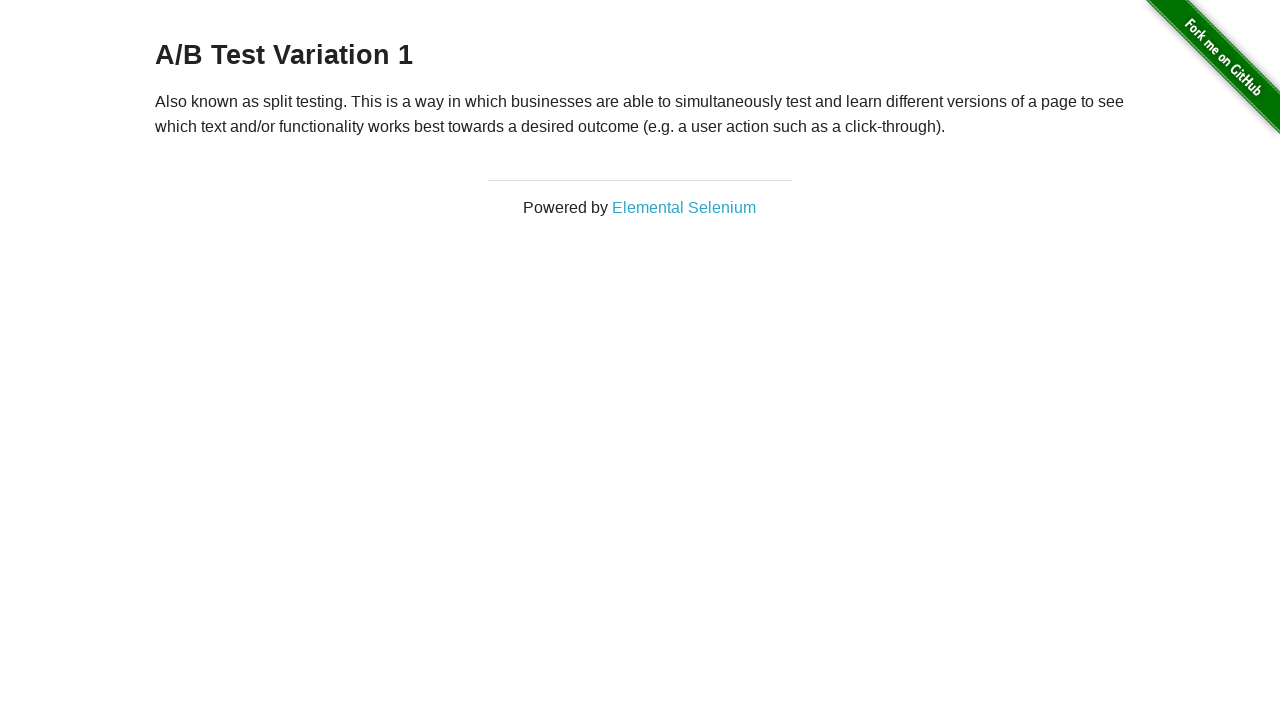

Retrieved initial heading text content
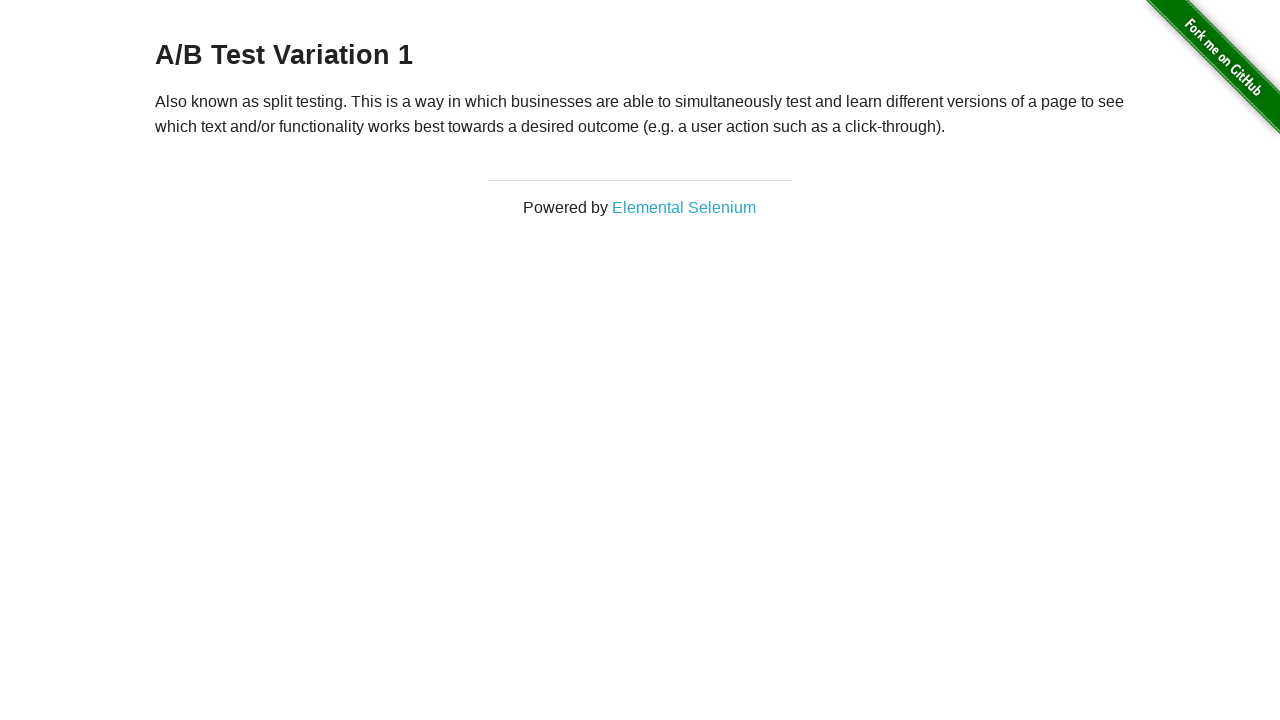

Verified initial heading starts with 'A/B Test'
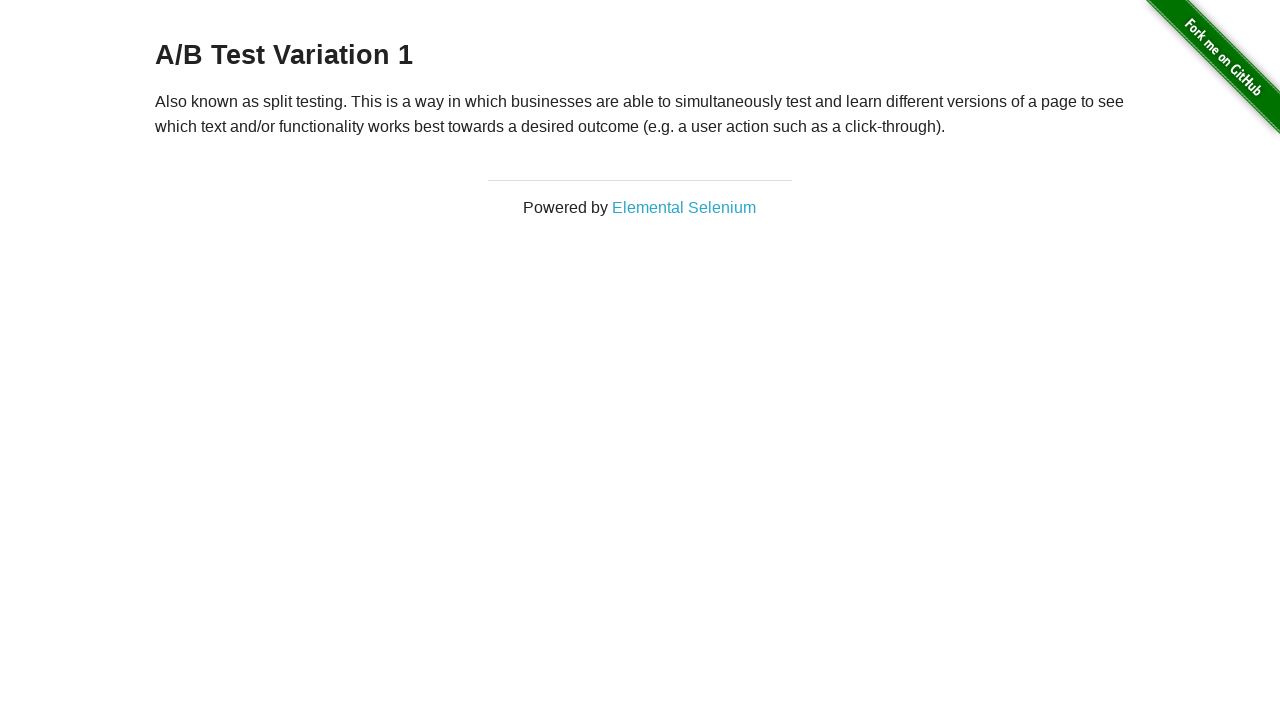

Added optimizelyOptOut cookie with value 'true'
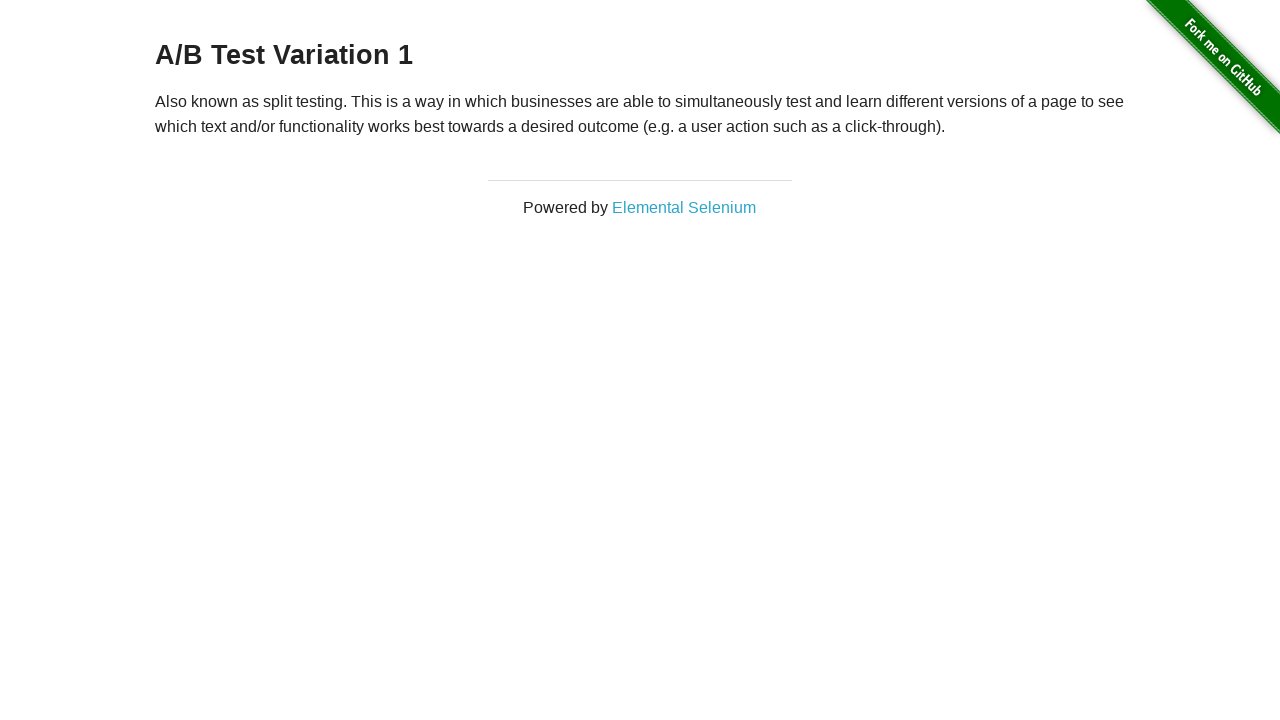

Refreshed the page after adding opt-out cookie
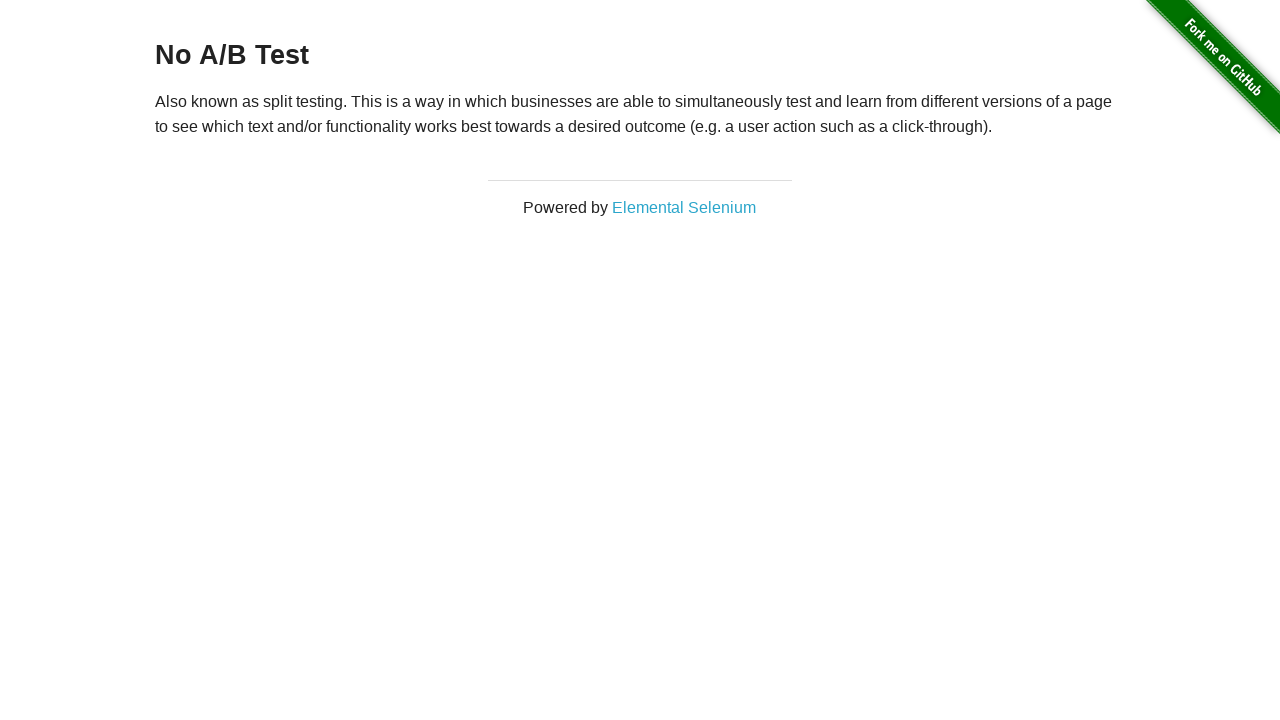

Retrieved heading text content after page refresh
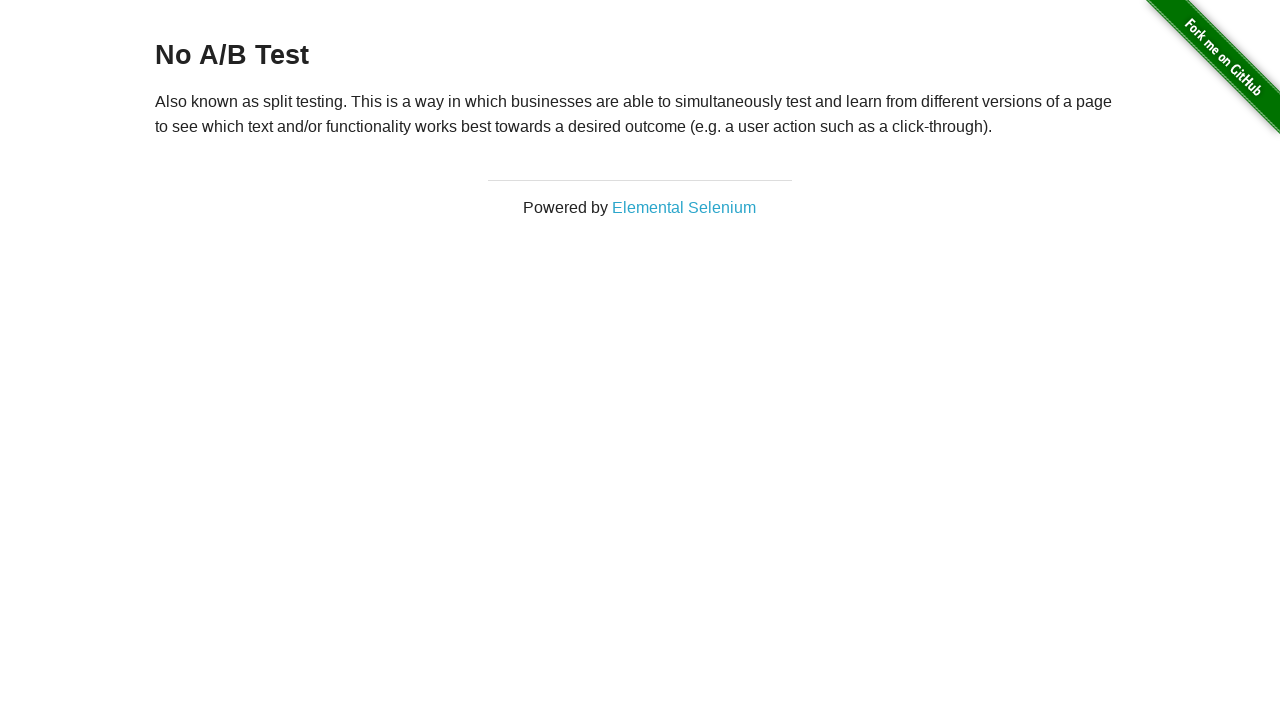

Verified heading now starts with 'No A/B Test' after opting out
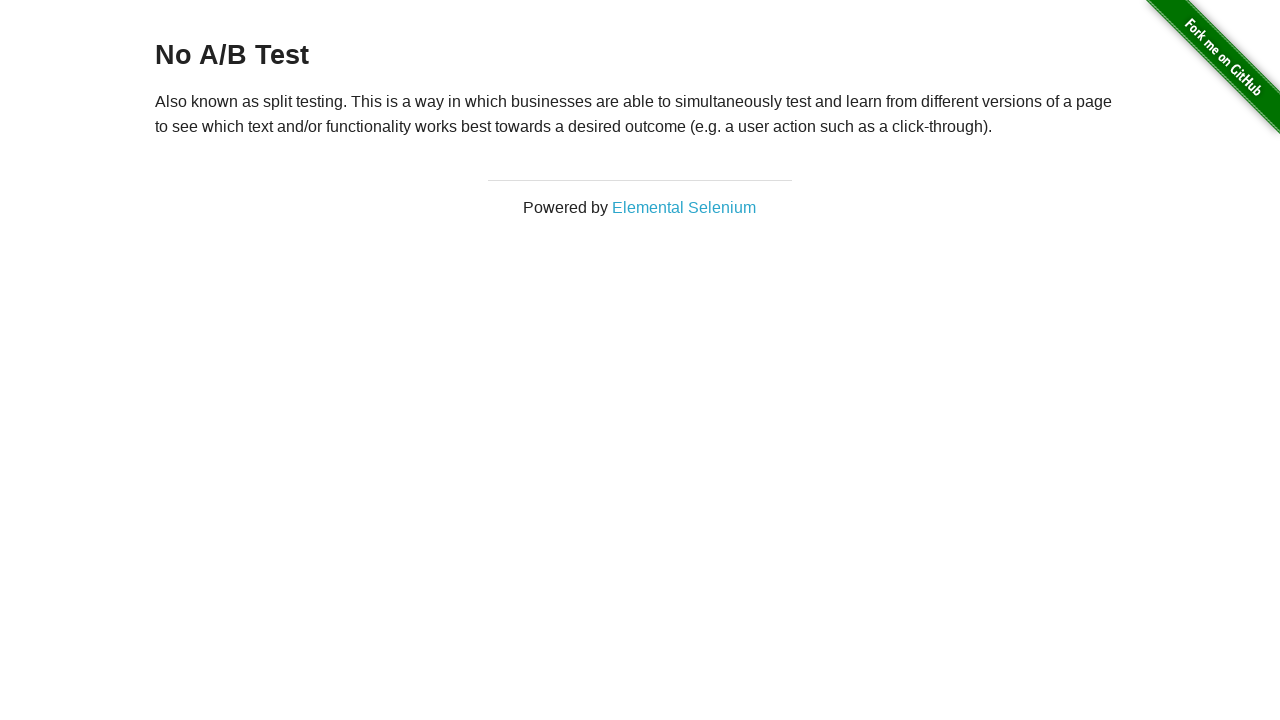

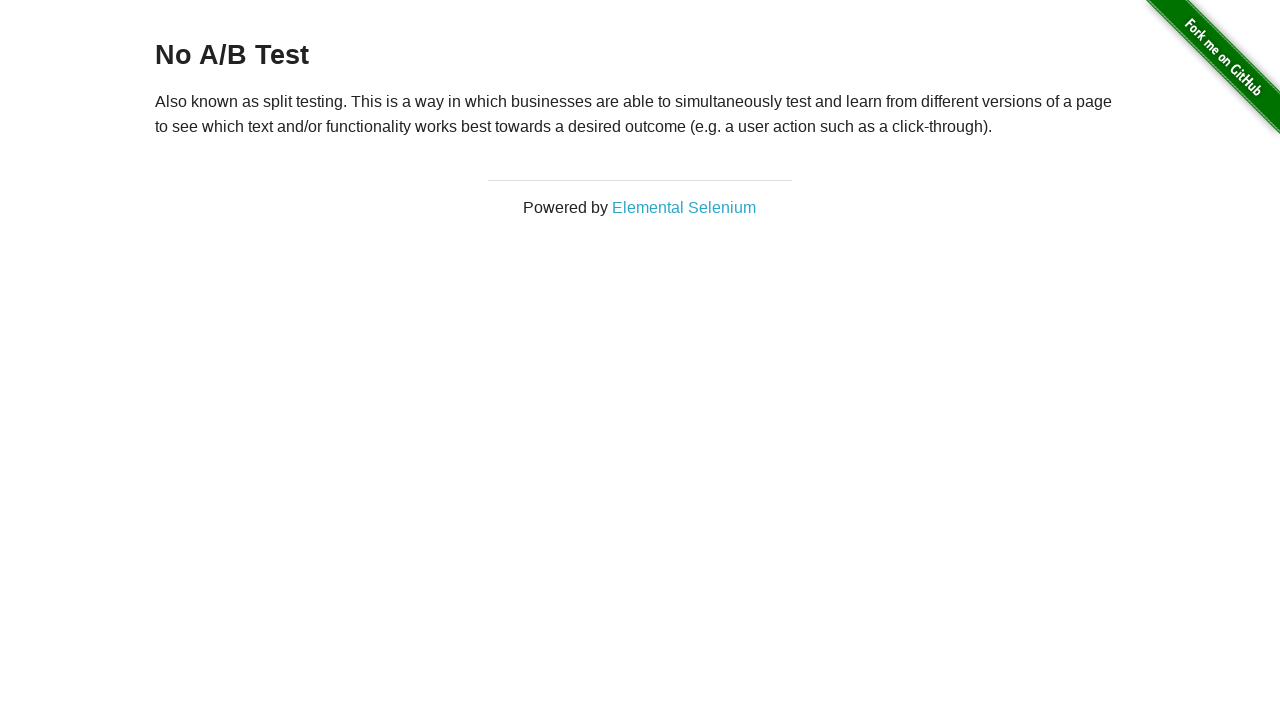